Navigates to a tour booking form and selects the last option from the country code dropdown menu

Starting URL: https://www.instauae.ae/uae/tour.php

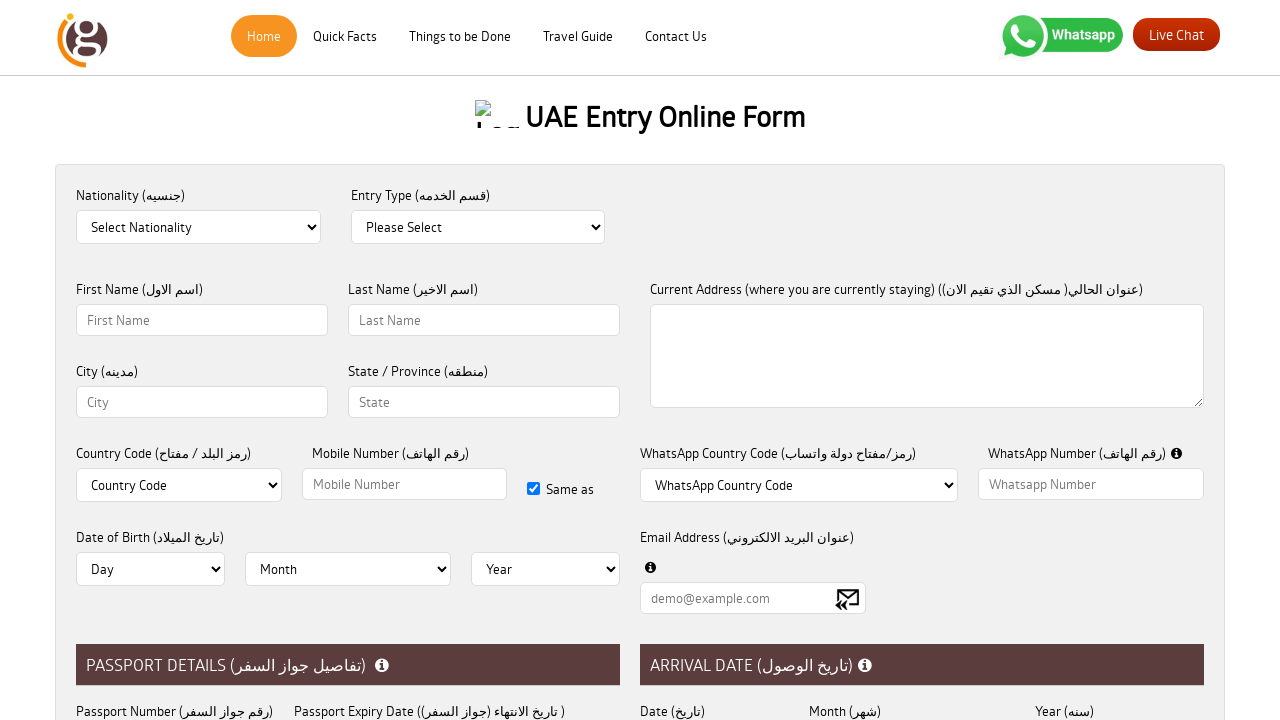

Waited for country code dropdown to be available
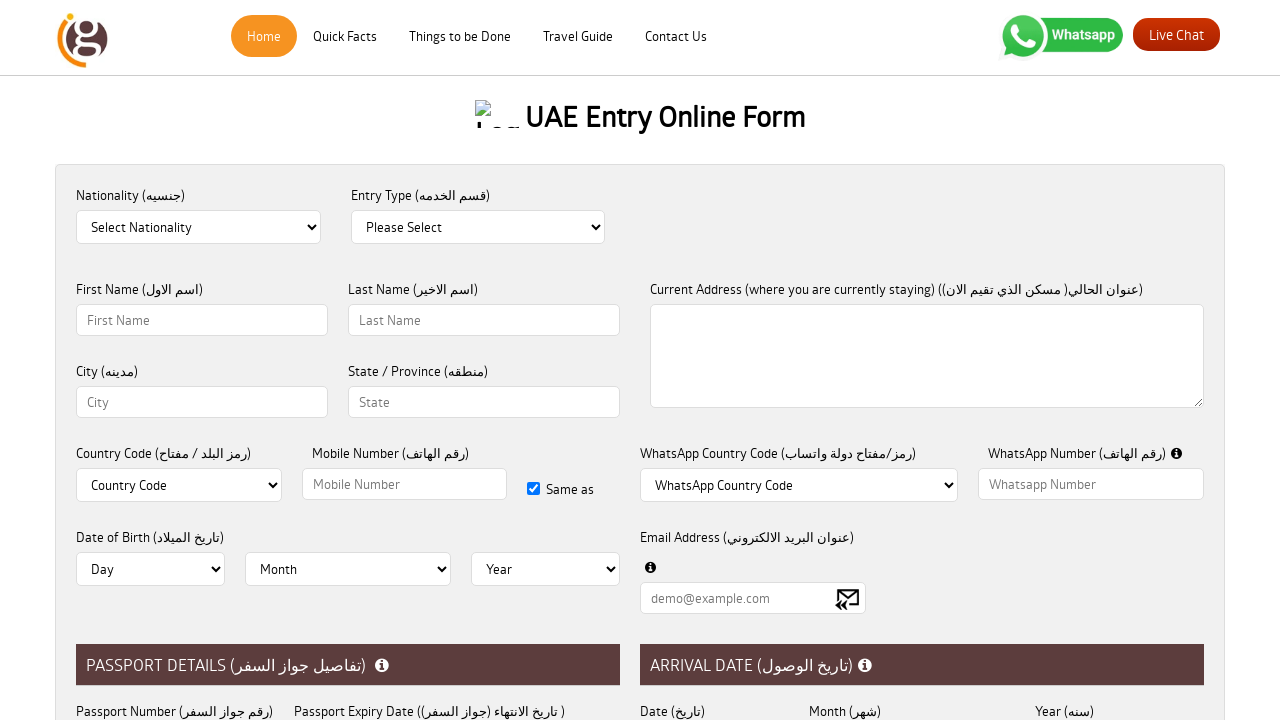

Located country code dropdown element
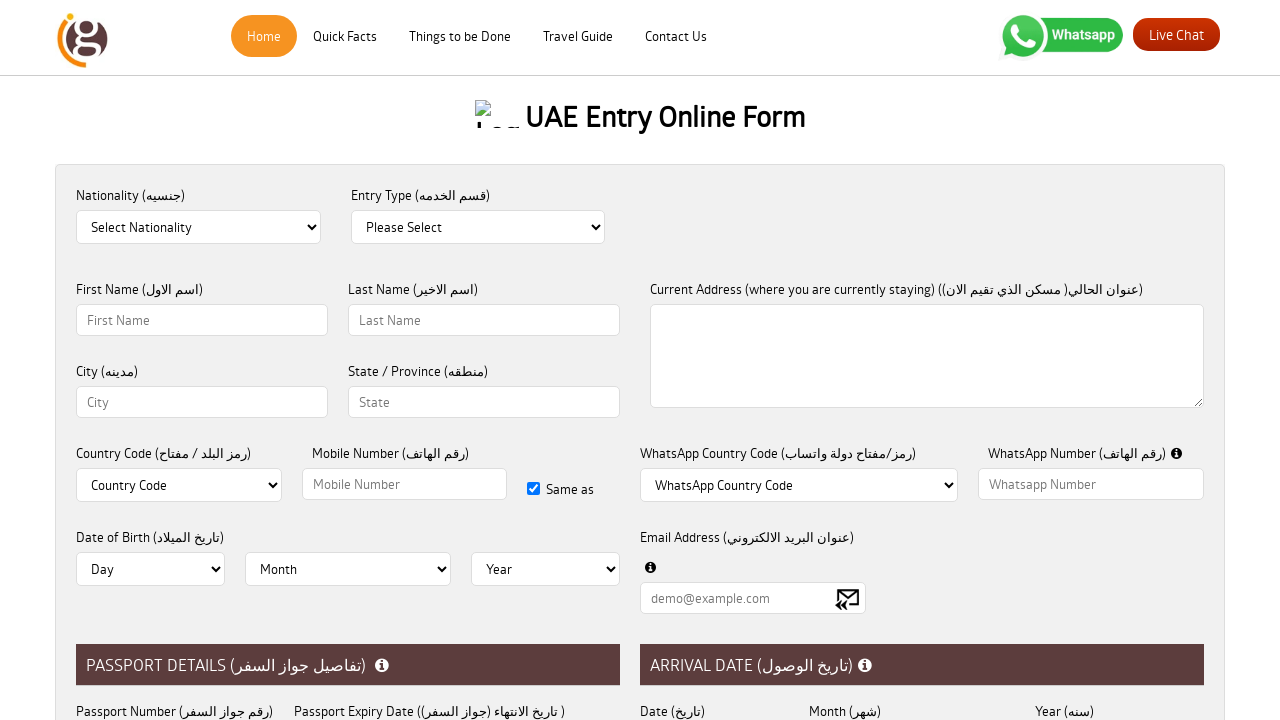

Retrieved all options from country code dropdown
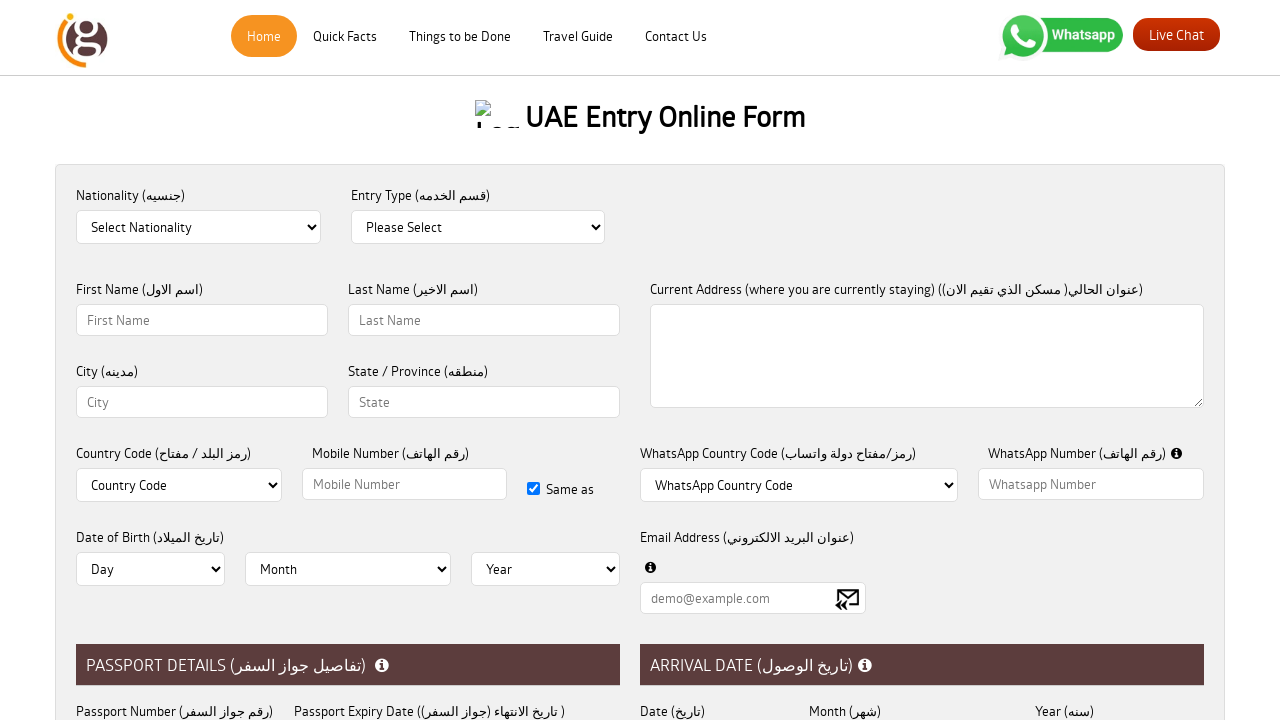

Retrieved value of last country code option
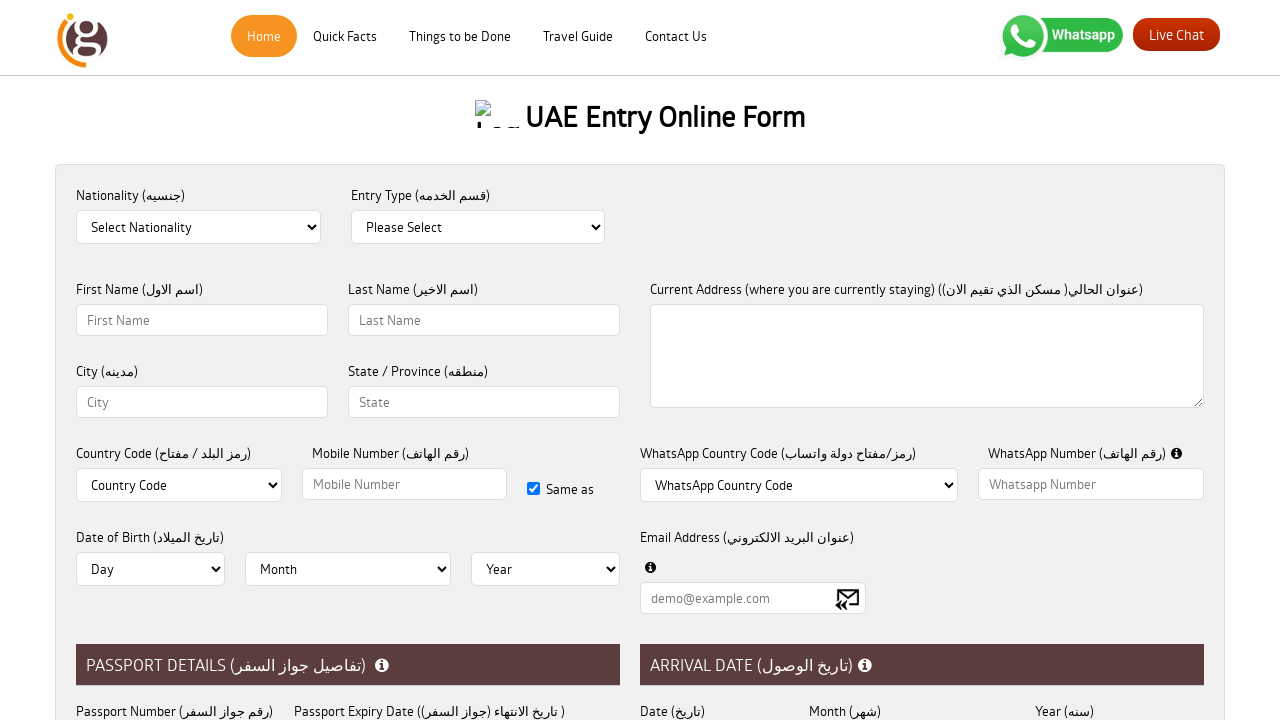

Selected last option from country code dropdown on #country_isd_code
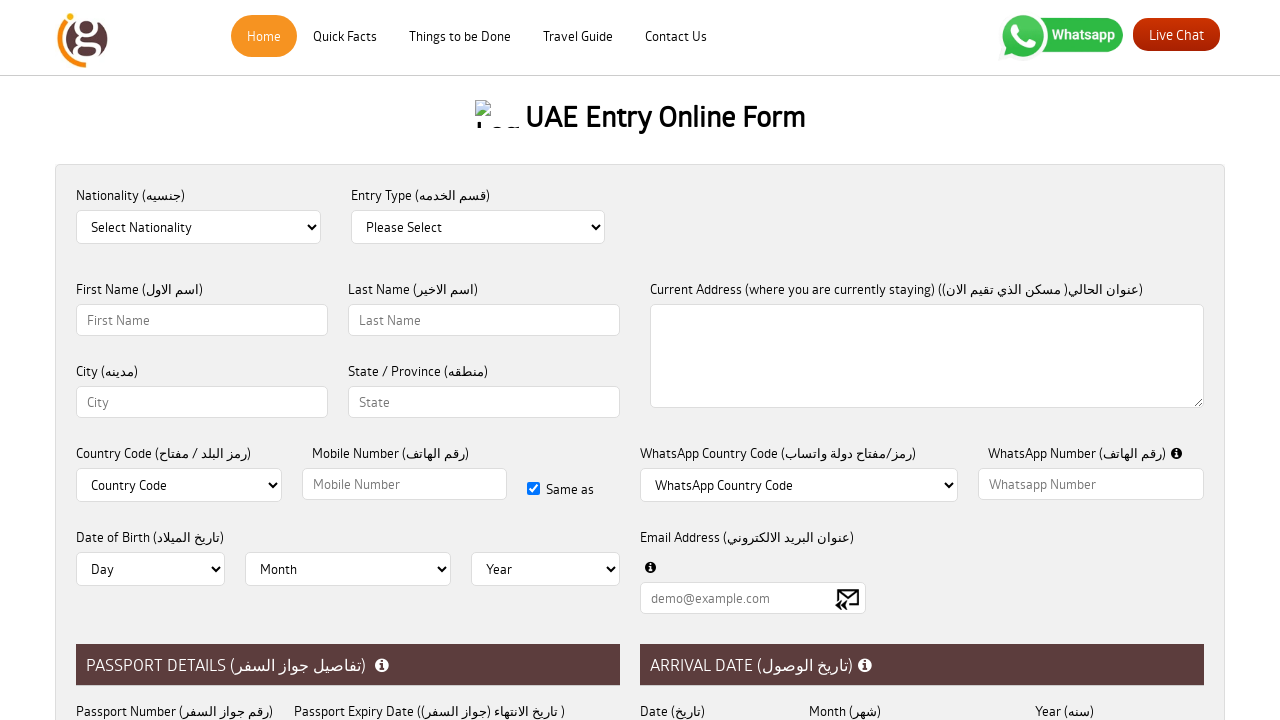

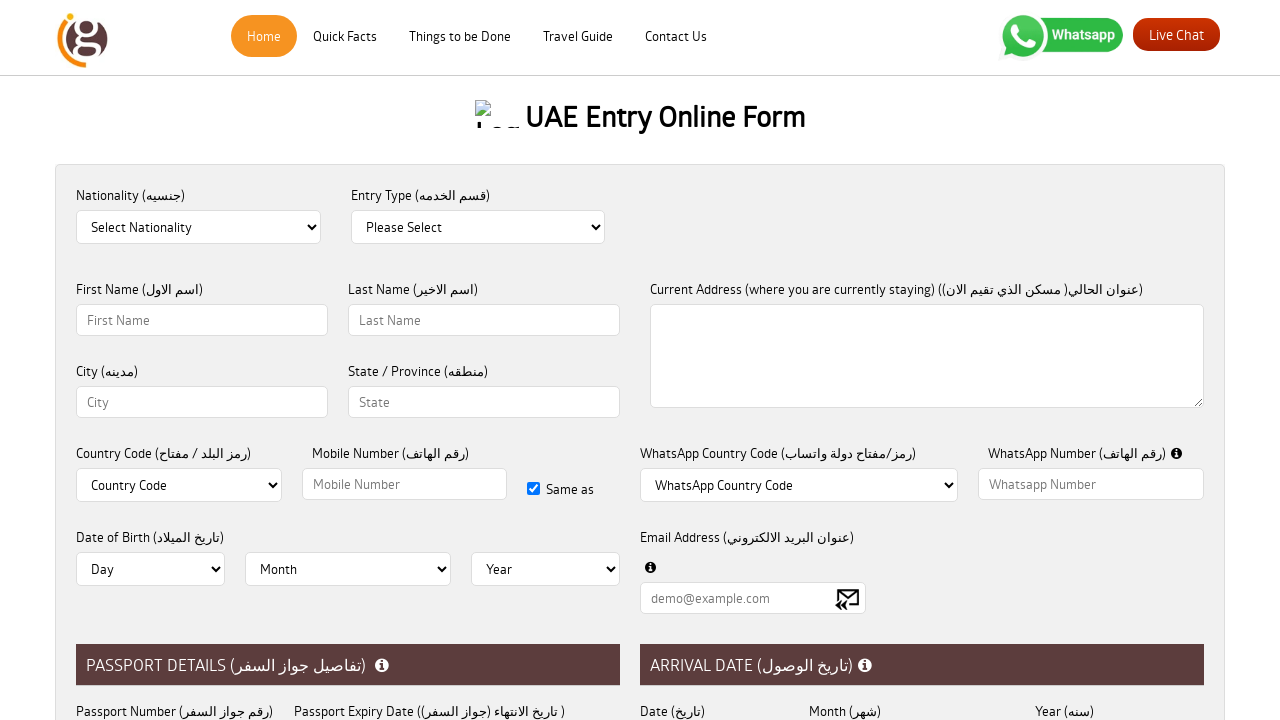